Verifies that the company branding logo is displayed on the OrangeHRM login page

Starting URL: https://opensource-demo.orangehrmlive.com/web/index.php/auth/login

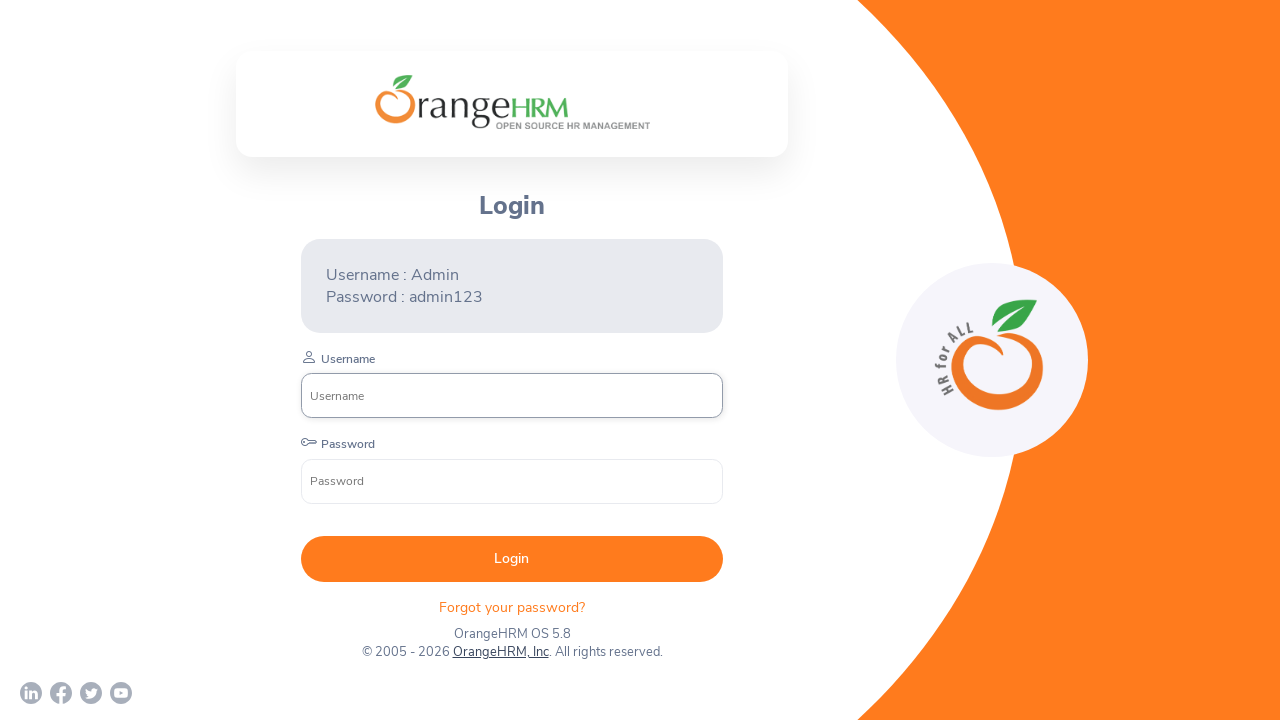

Navigated to OrangeHRM login page
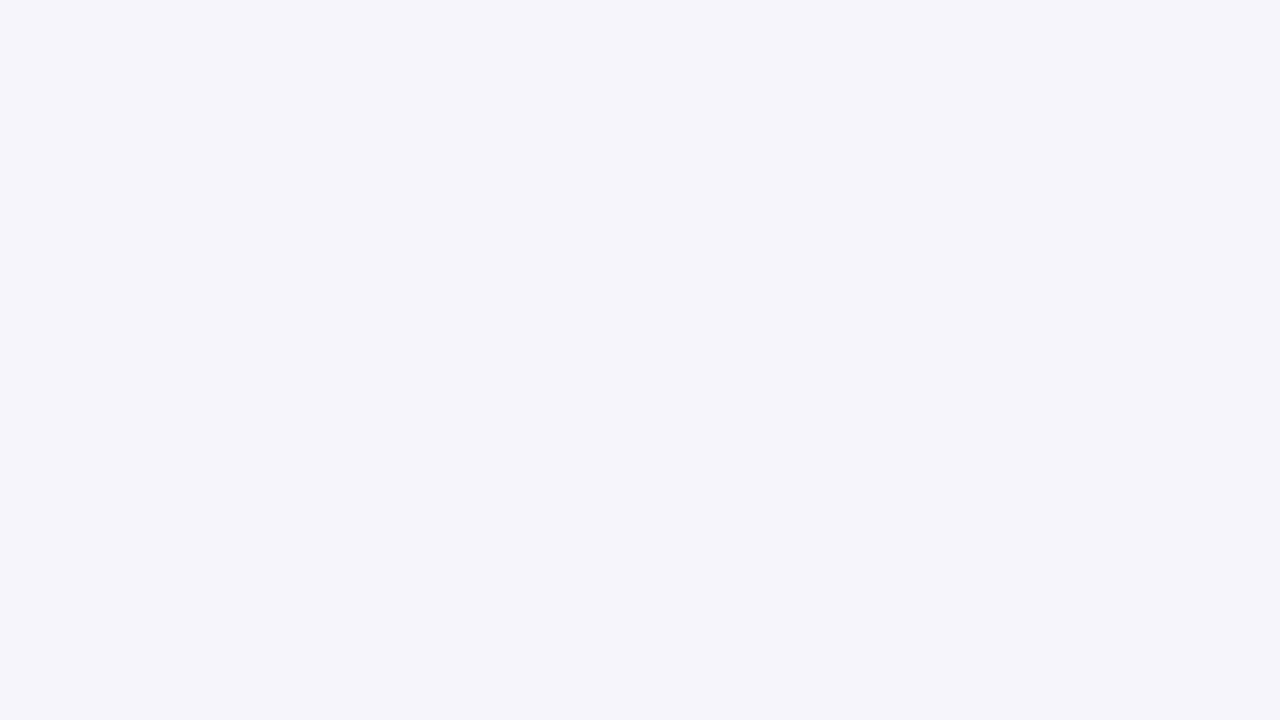

Company branding logo element loaded on page
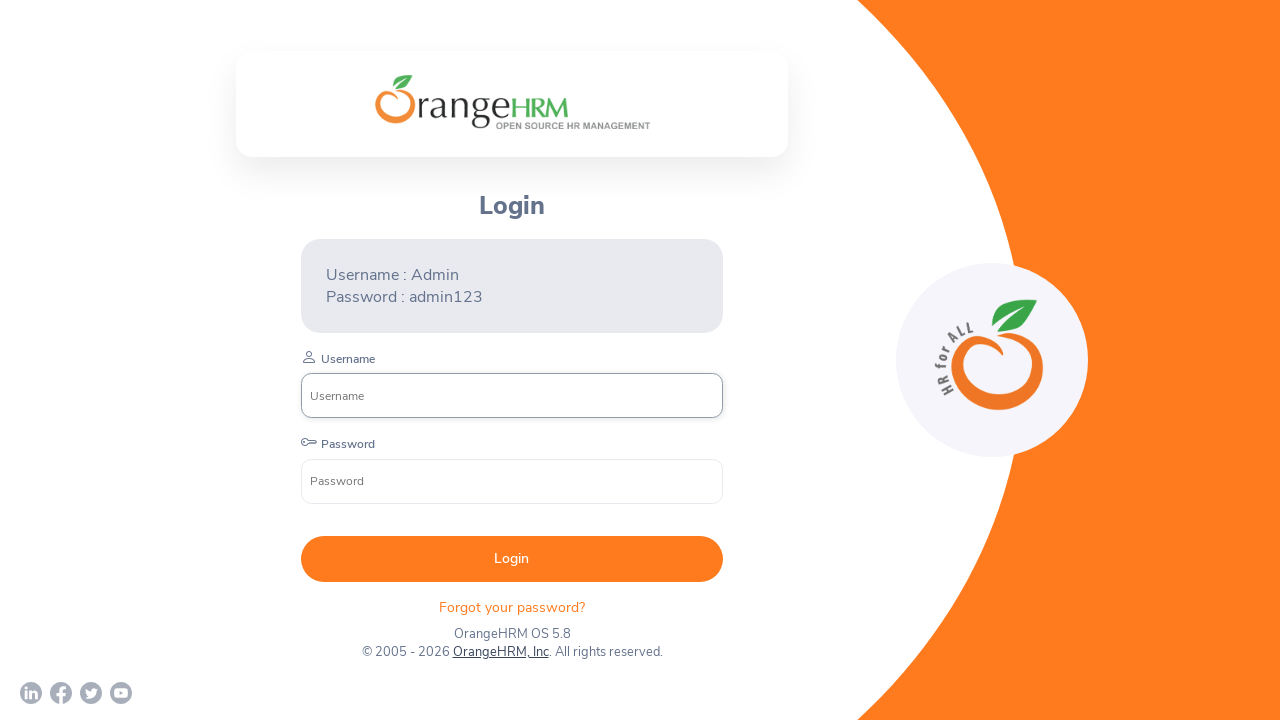

Located company branding logo element
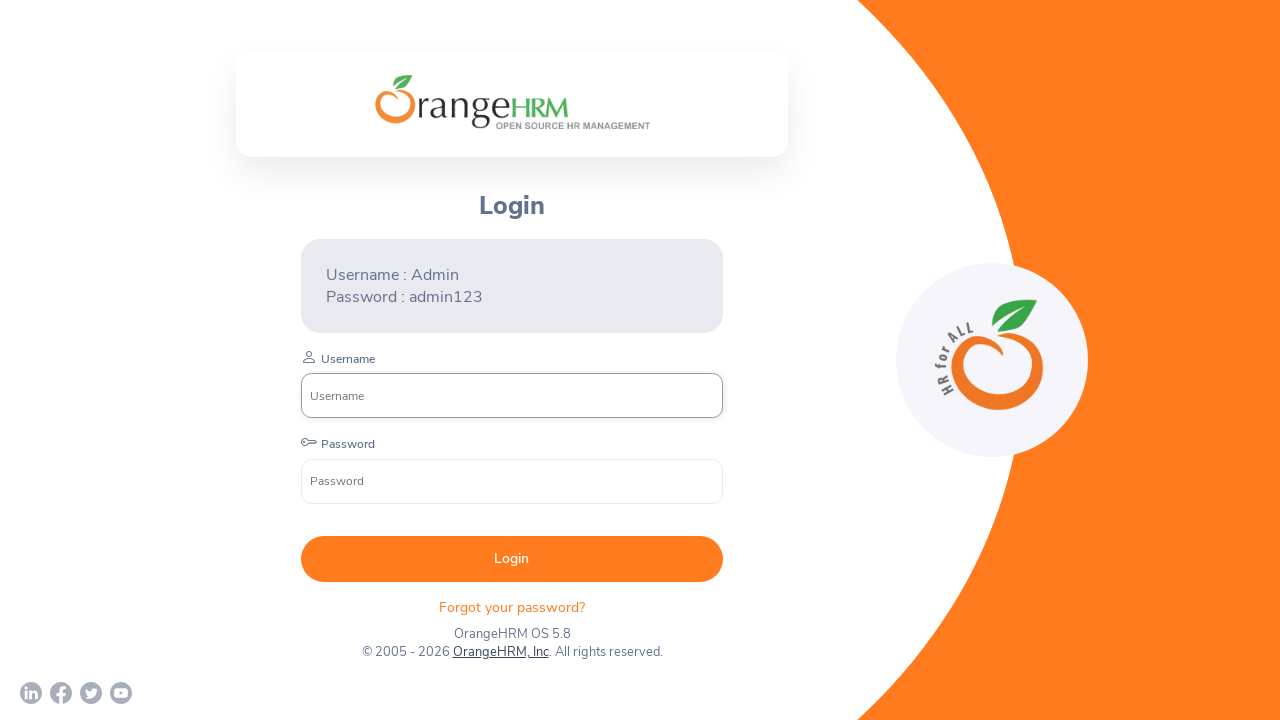

Verified that company branding logo is visible on login page
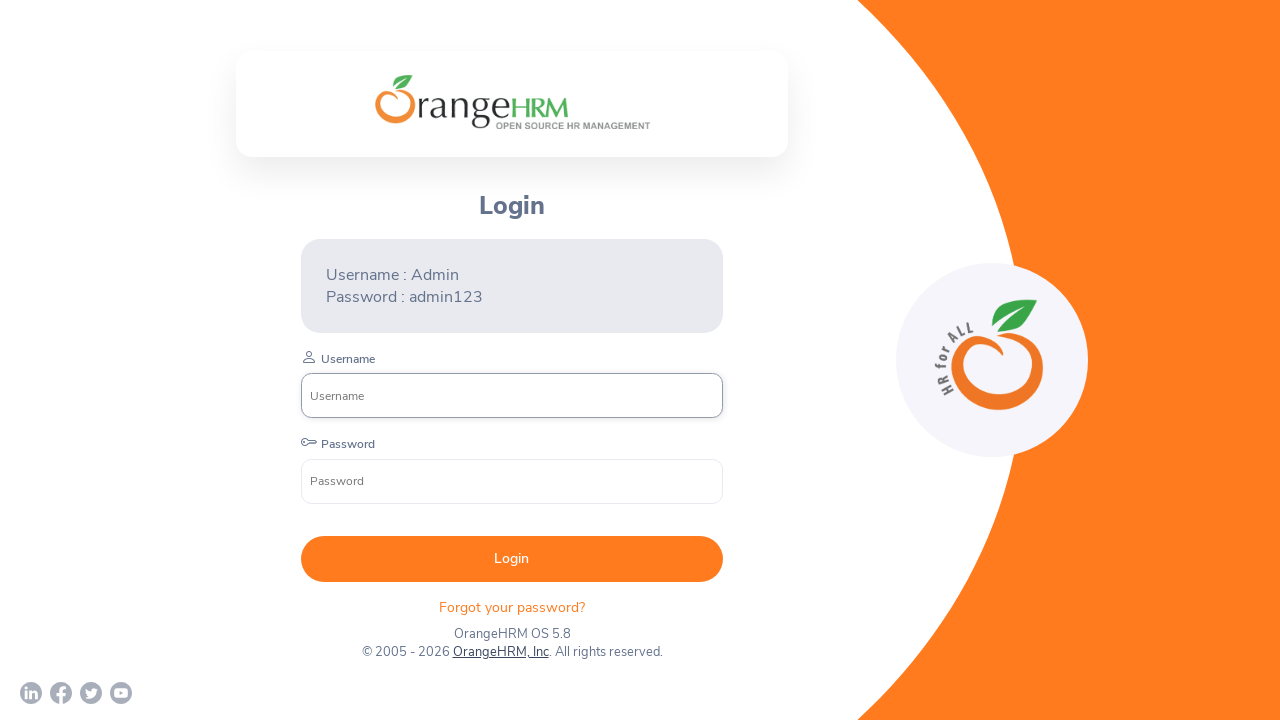

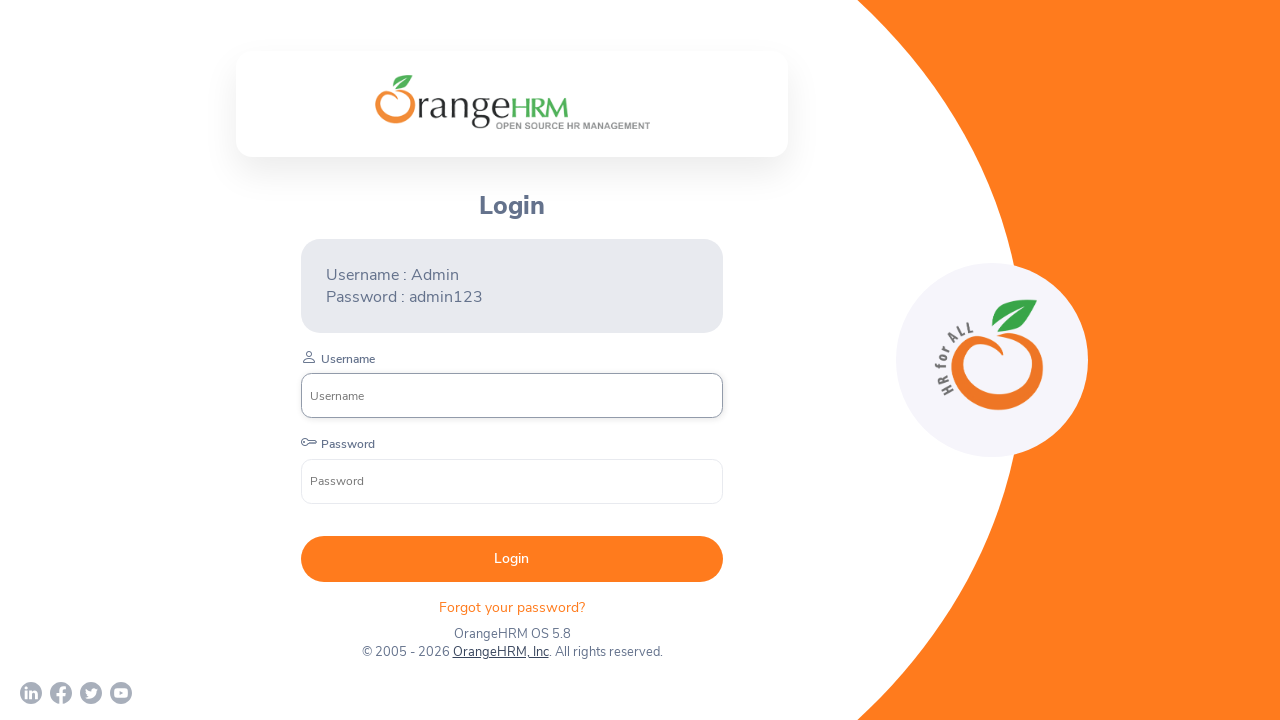